Navigates to the São Paulo Court of Justice electronic journal (DJE), performs an advanced search by selecting "caderno 5 - Editais e Leilões" (Notices and Auctions) from the dropdown and searching for the keyword "leiloeiro" (auctioneer), then waits for results to load.

Starting URL: https://dje.tjsp.jus.br/cdje/consultaAvancada.do

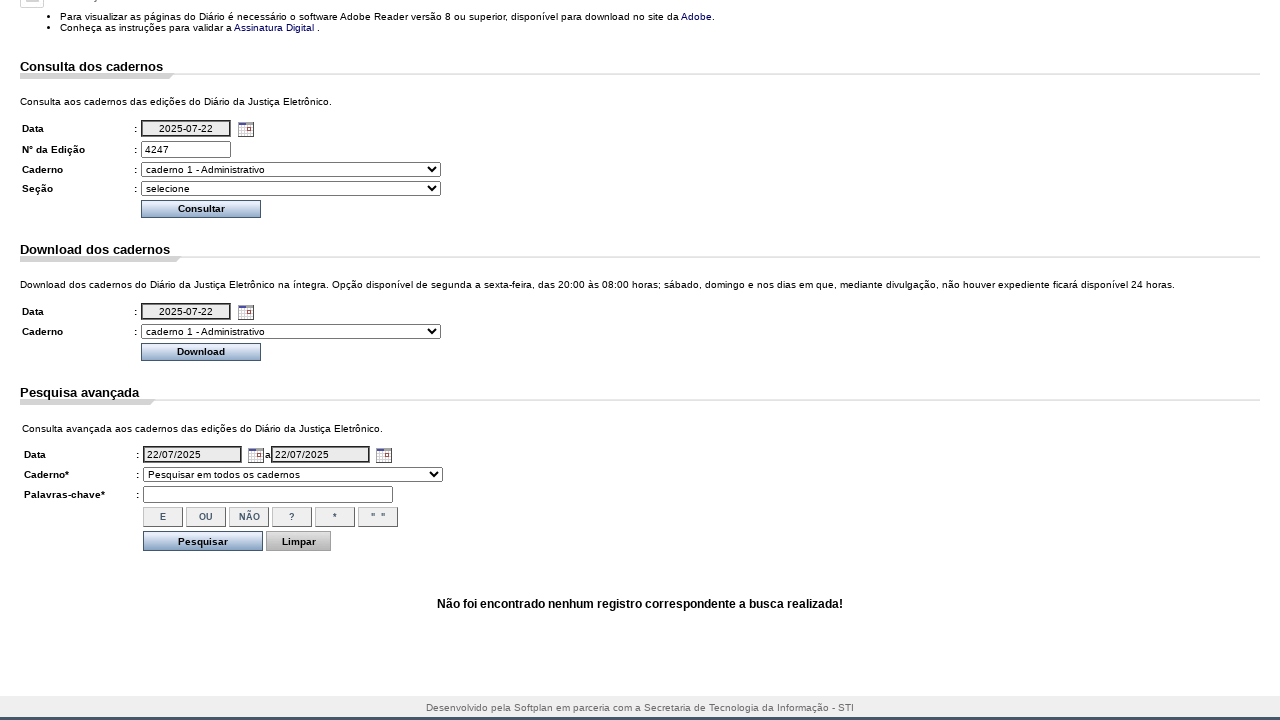

Page loaded with networkidle state
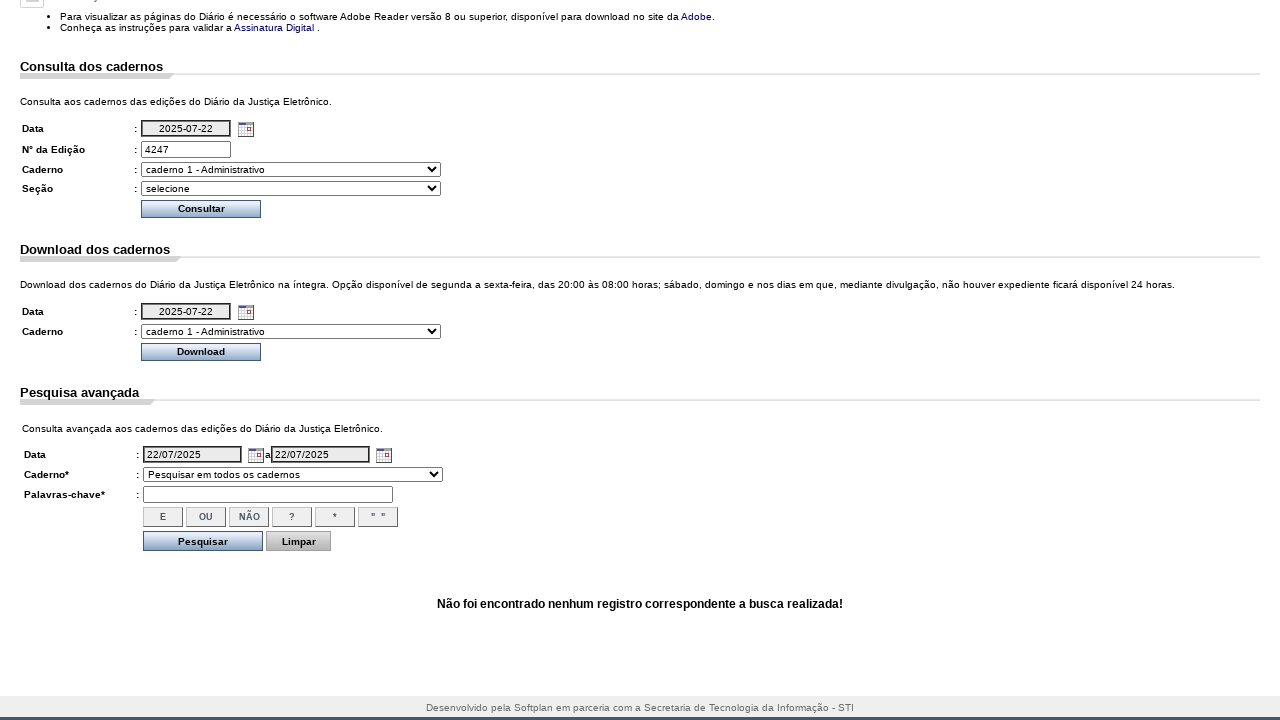

Scrolled to advanced search section (#buscaavancada)
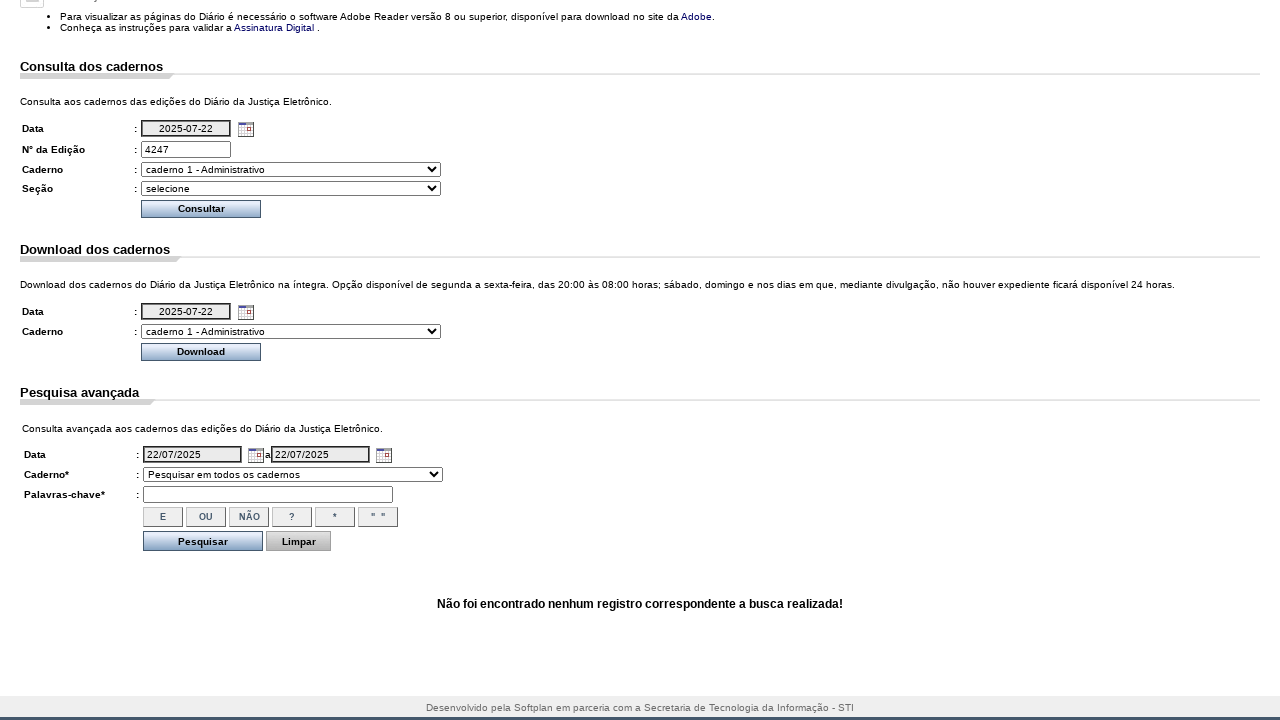

Waited 1 second for scroll animation to complete
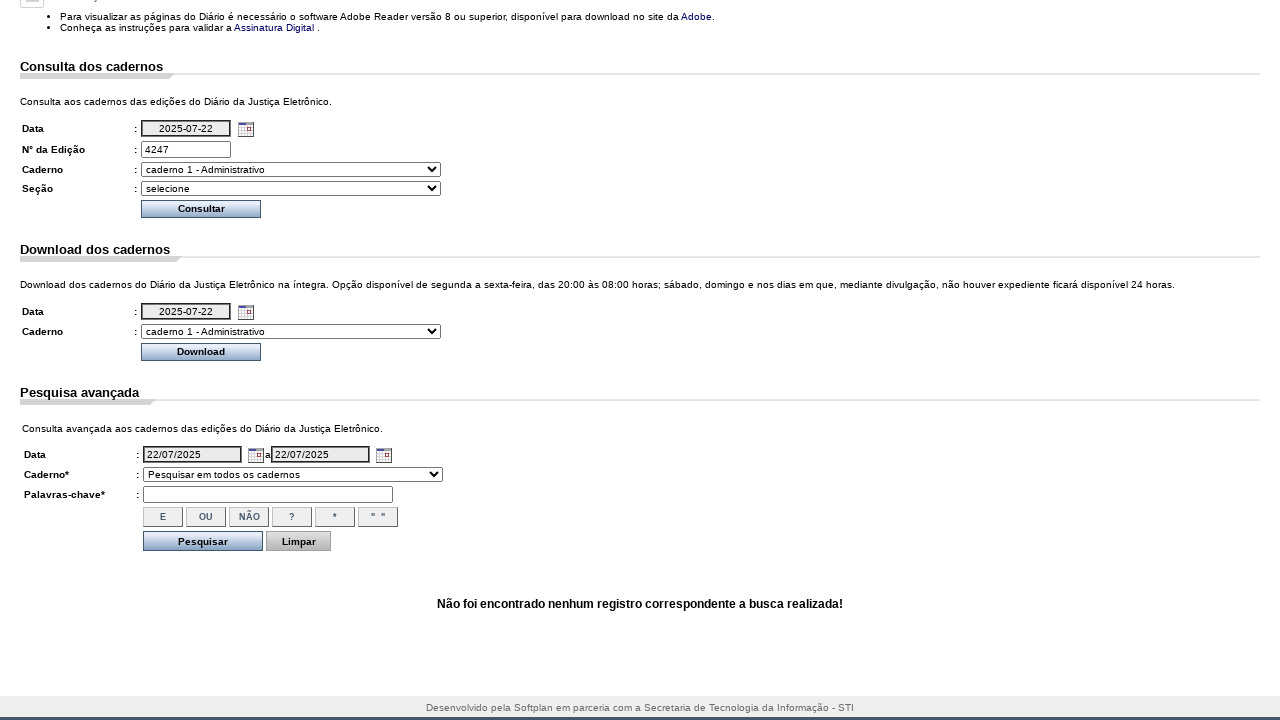

Selected 'caderno 5 - Editais e Leilões' from the notebook dropdown on select[name='dadosConsulta.cdCaderno']
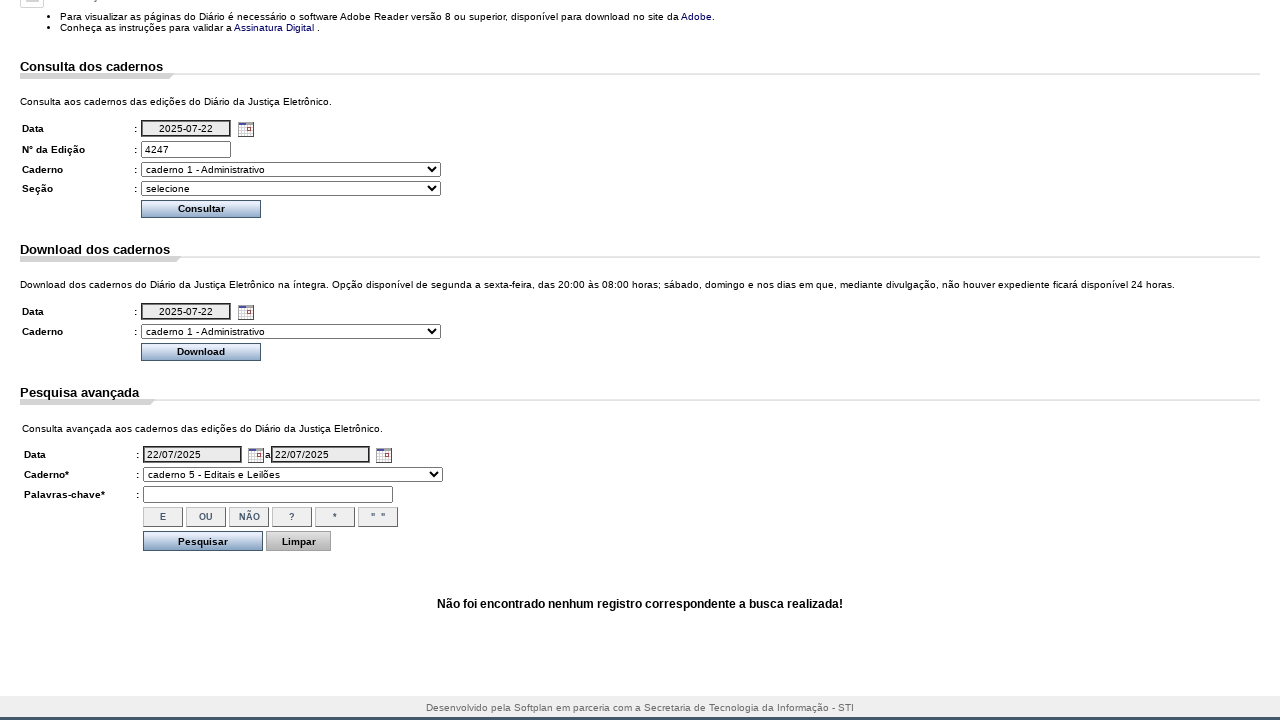

Filled keyword search field with 'leiloeiro' (auctioneer) on input[name='dadosConsulta.pesquisaLivre']
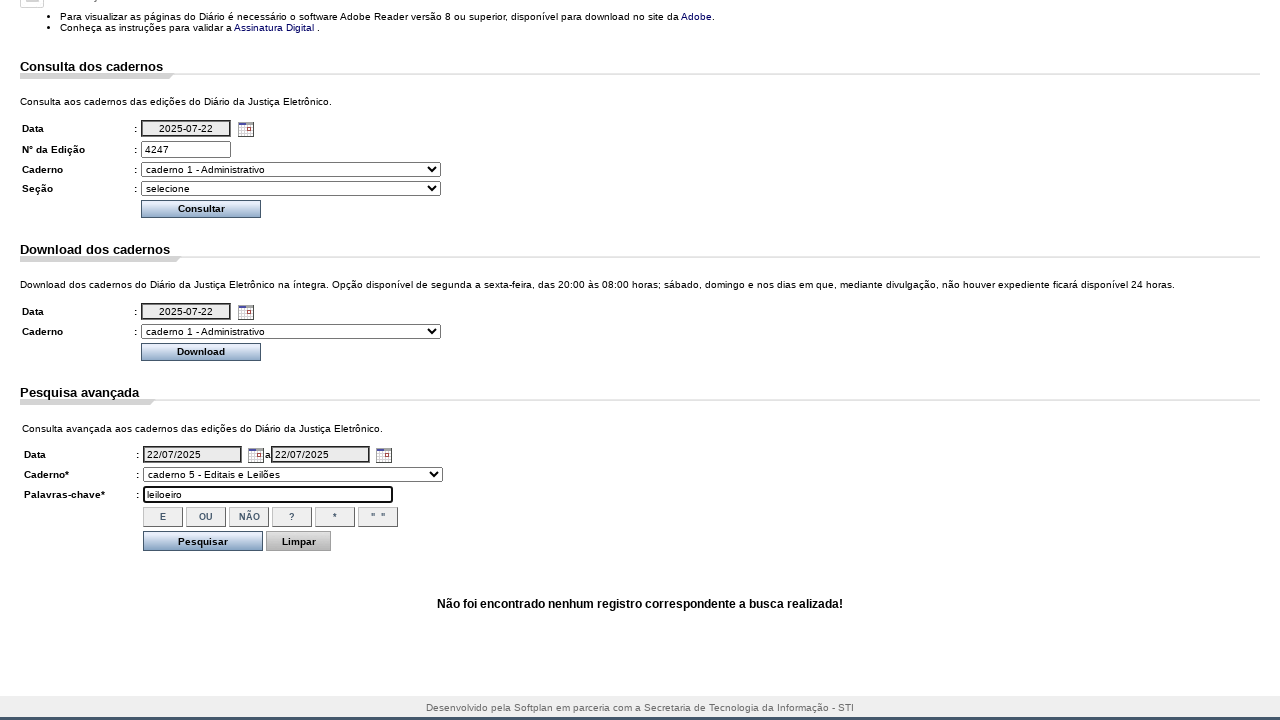

Clicked the search button to perform advanced search at (203, 541) on input[value='Pesquisar'][type='submit']
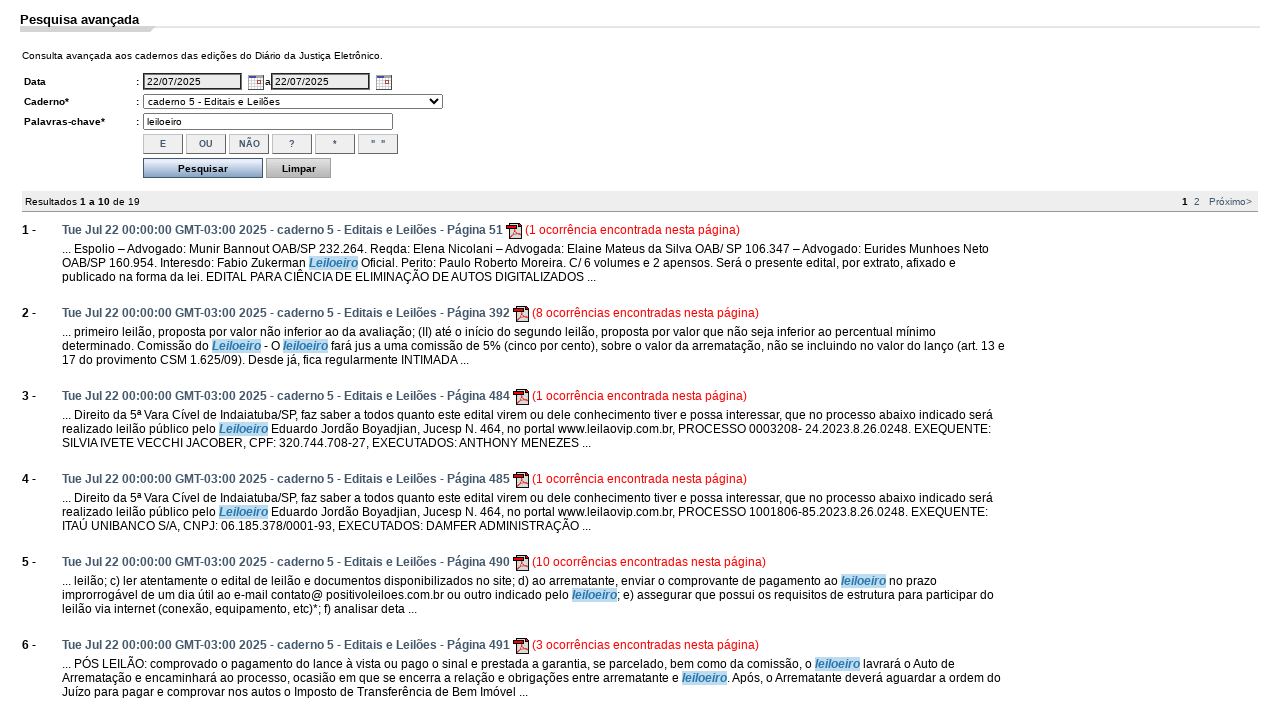

Search results loaded and displayed in table
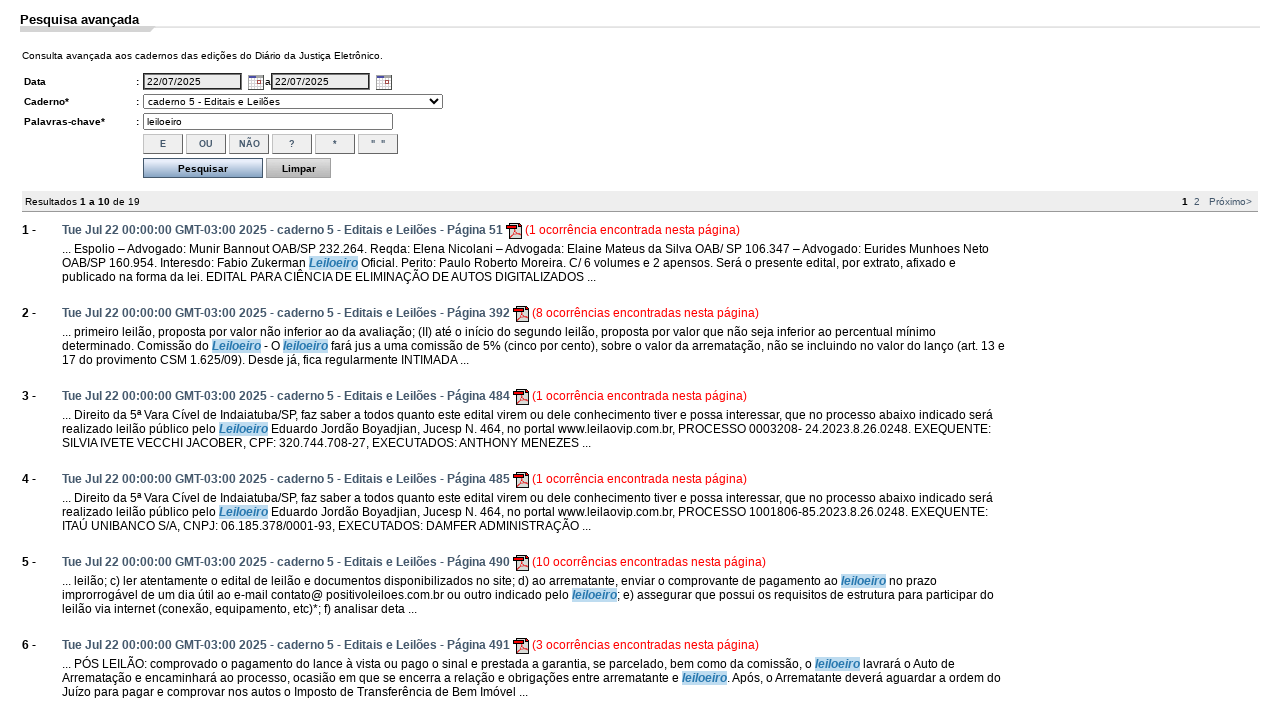

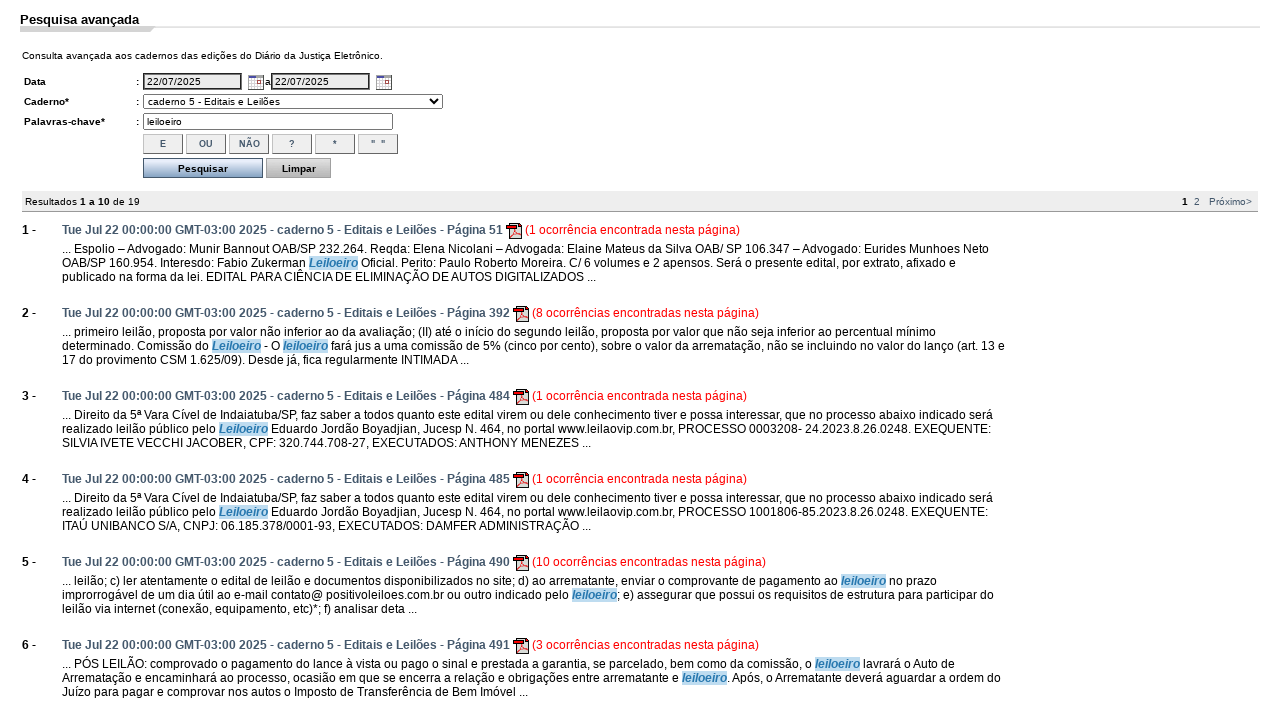